Tests window handling by clicking a button that opens a new window, switching between parent and child windows, and iterating through all open windows

Starting URL: https://testautomationpractice.blogspot.com/

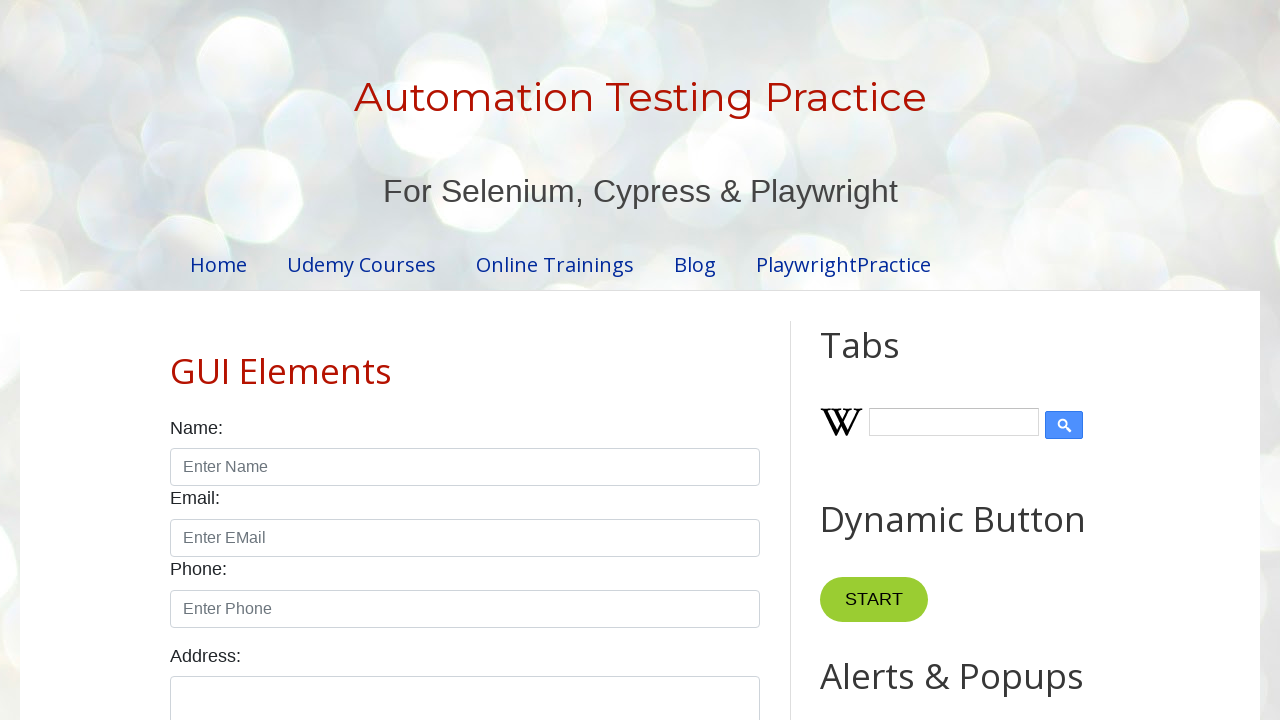

Clicked button to open new window at (880, 361) on xpath=//button[@onclick='myFunction()']
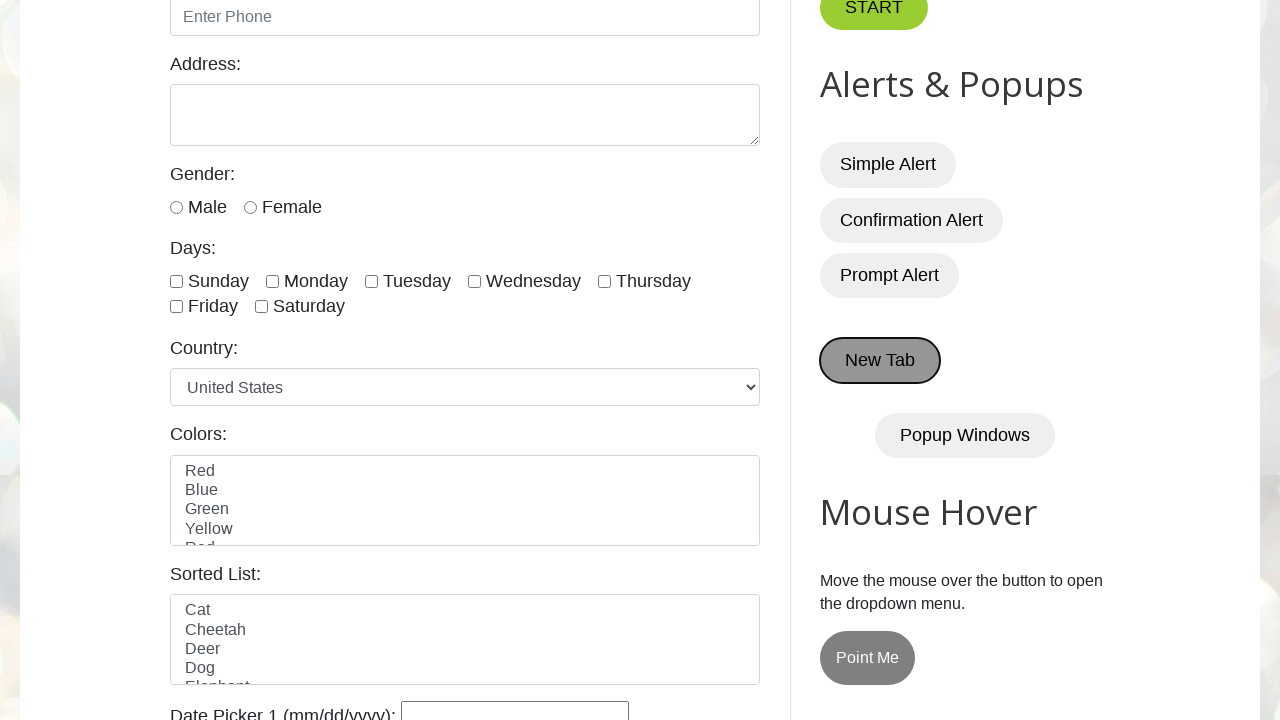

New window opened and captured at (880, 361) on xpath=//button[@onclick='myFunction()']
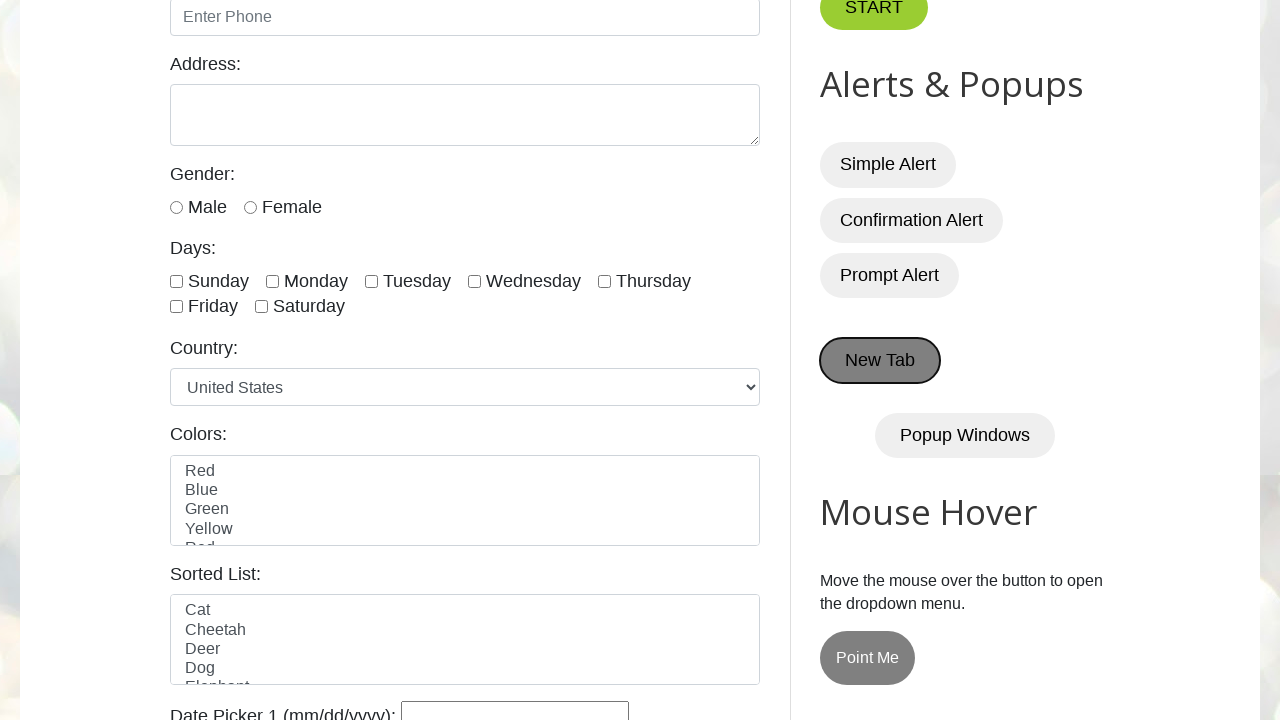

Retrieved all open pages/windows from context
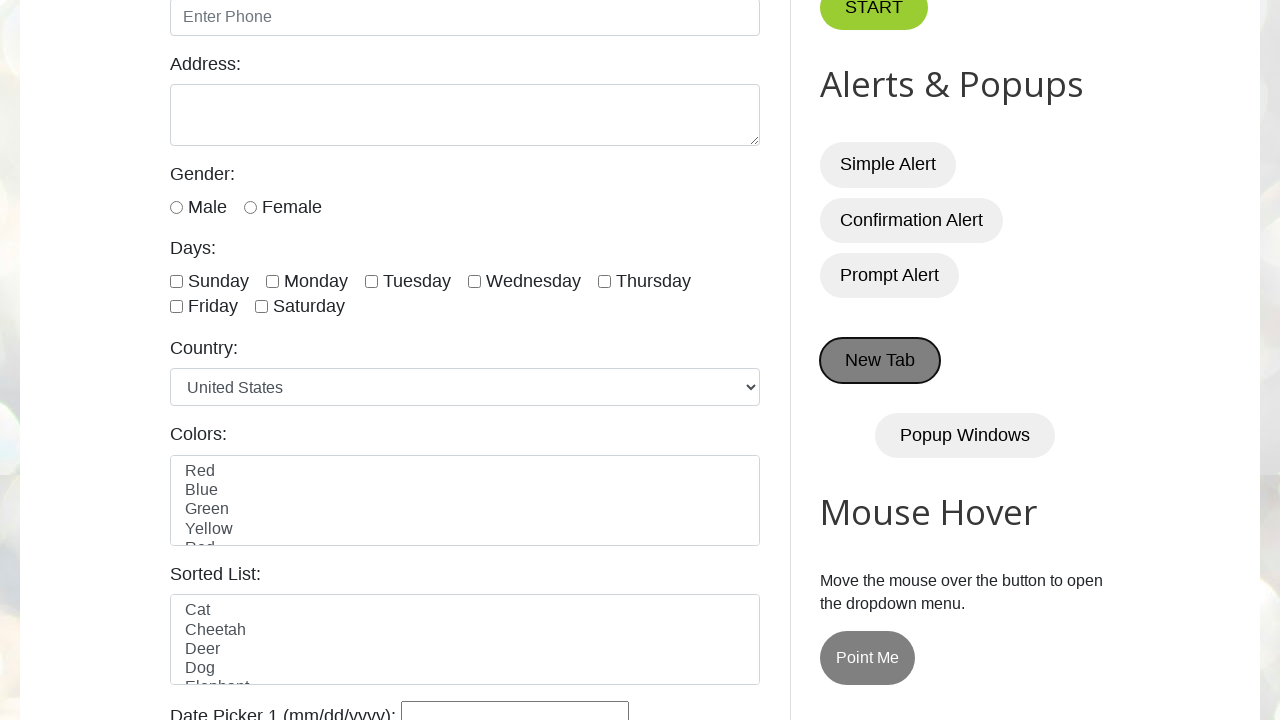

Switched to child window
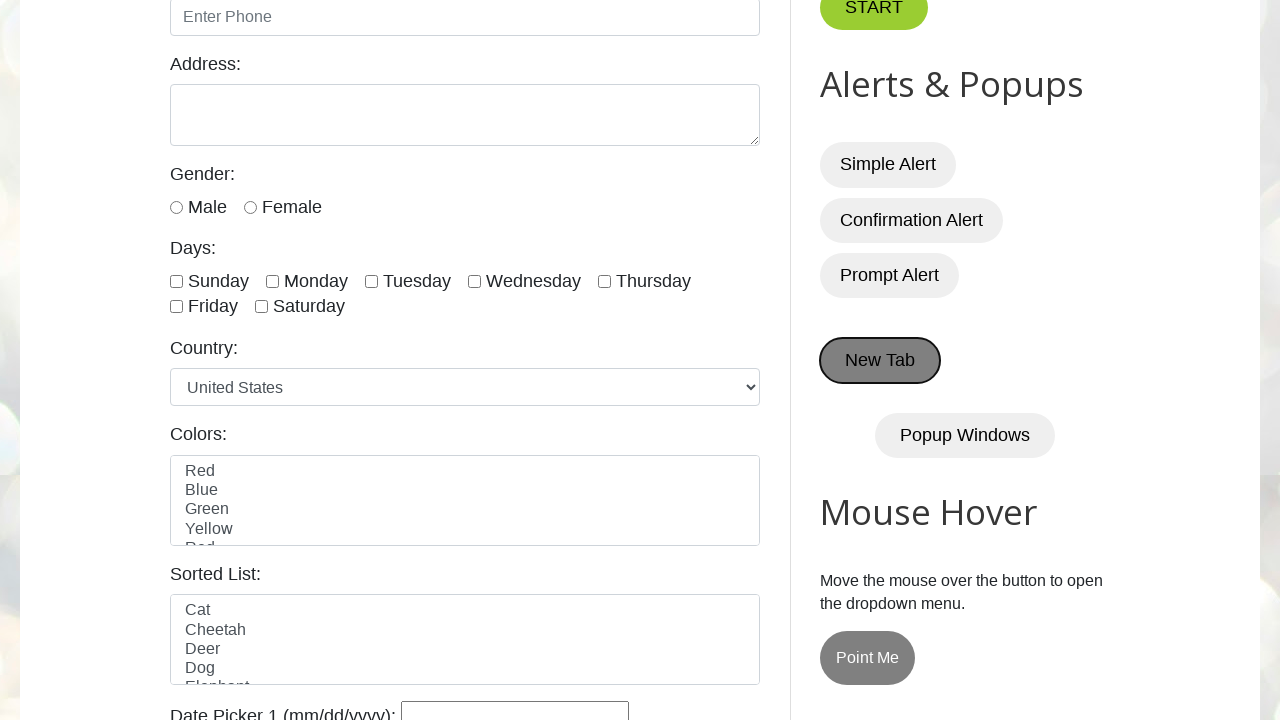

Waited 5 seconds in child window
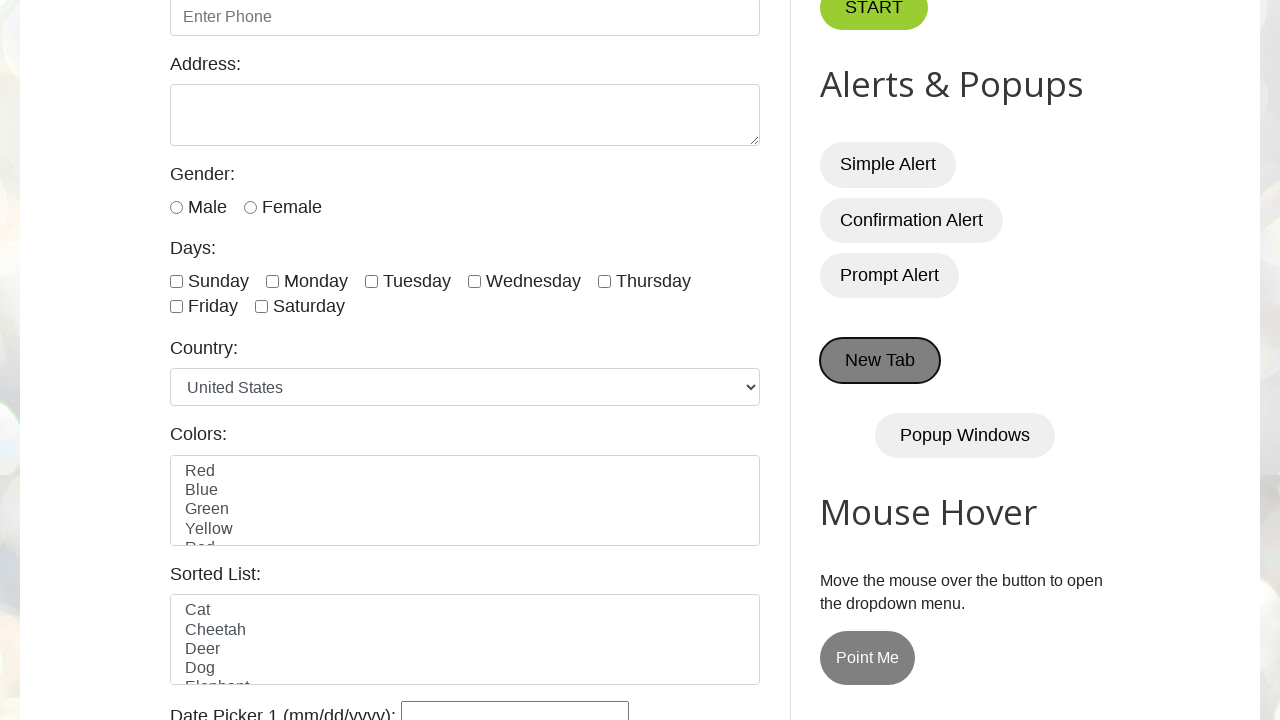

Switched back to parent window
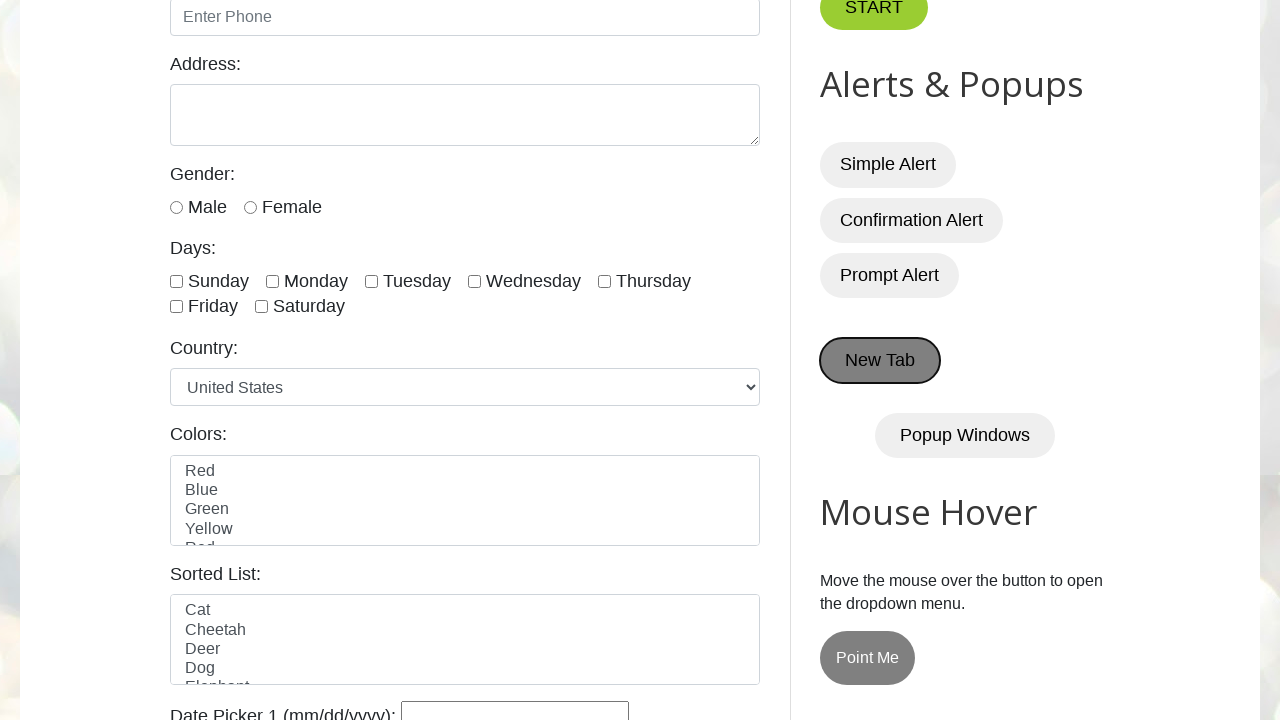

Waited 2 seconds in parent window
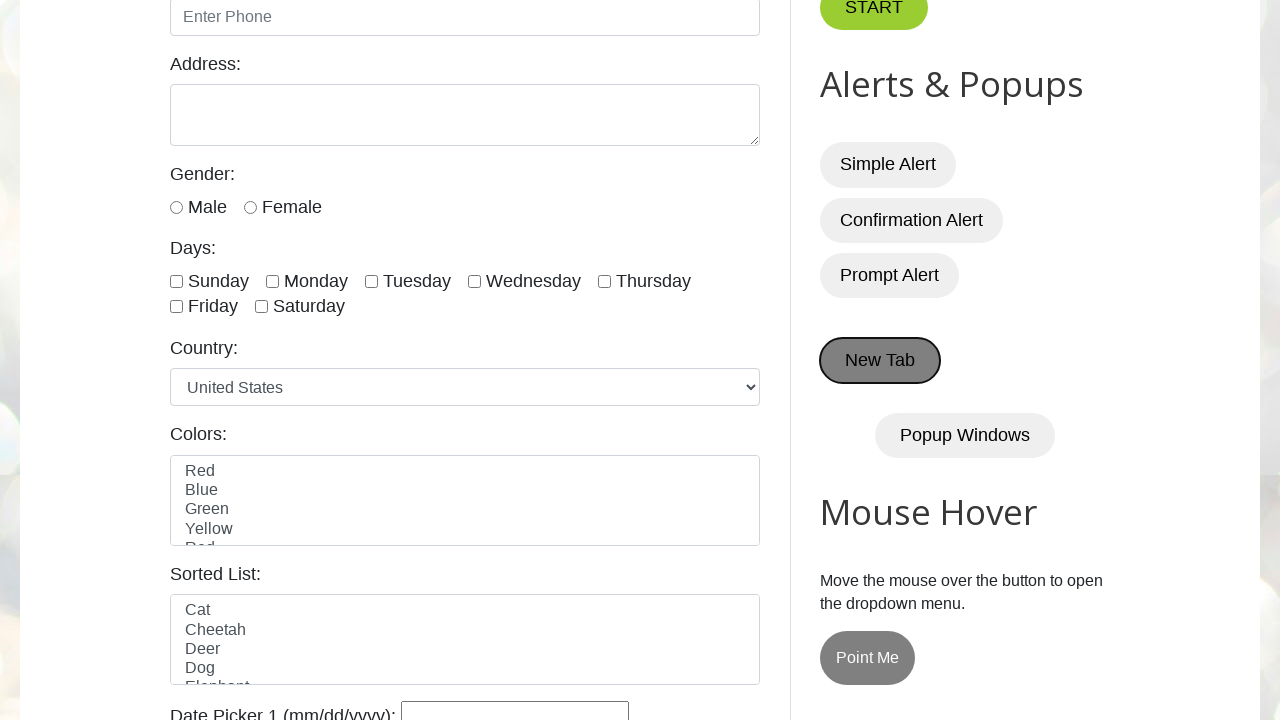

Switched to window with title: Automation Testing Practice
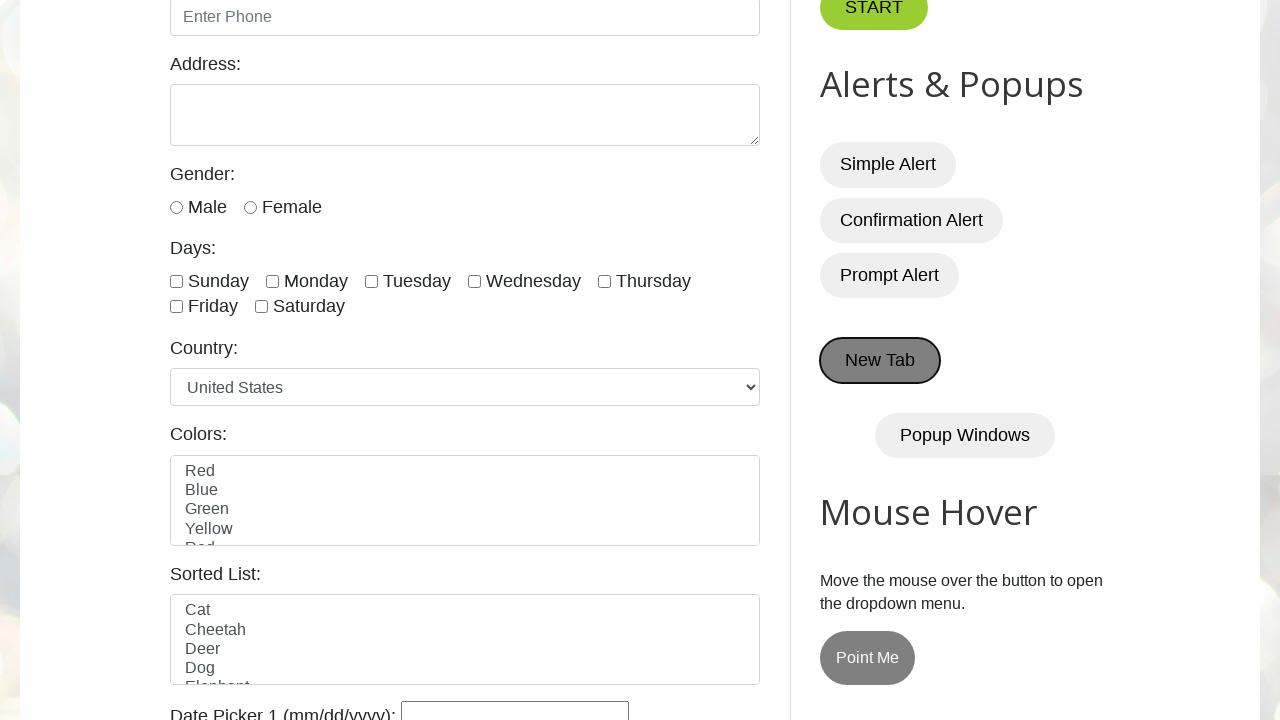

Switched to window with title: SDET-QA Blog
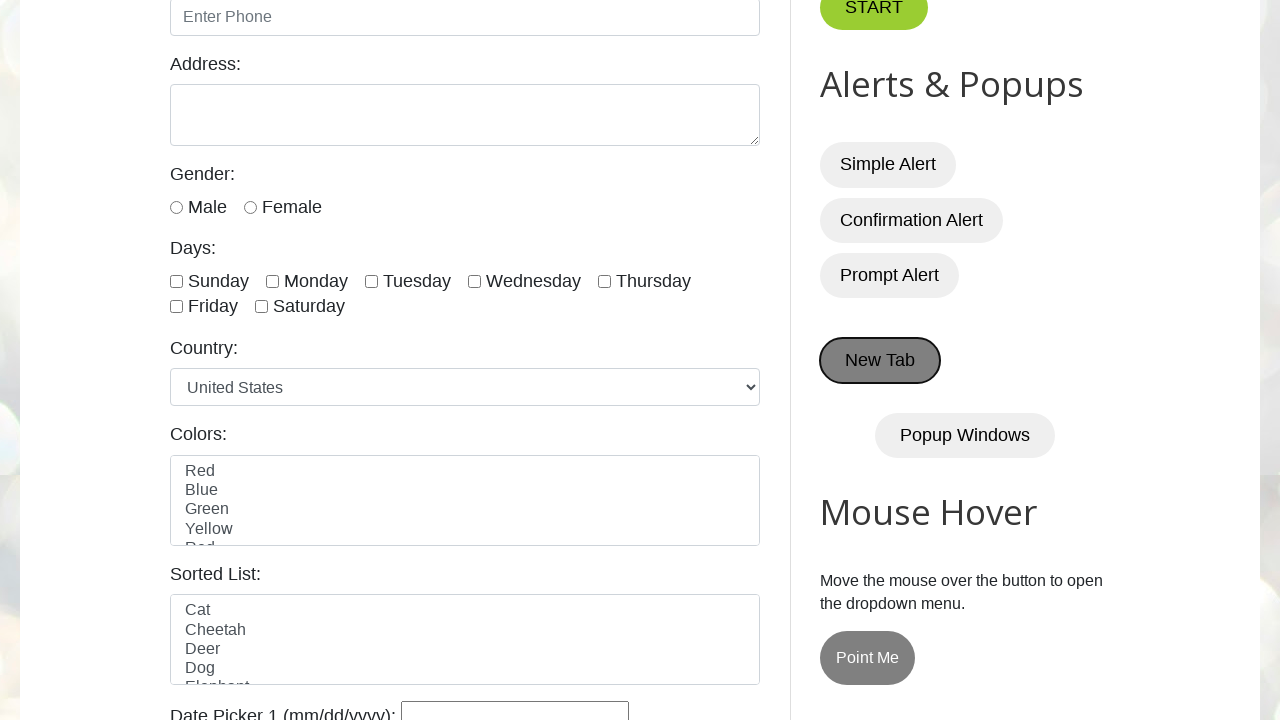

Switched to window with title: SDET-QA Blog
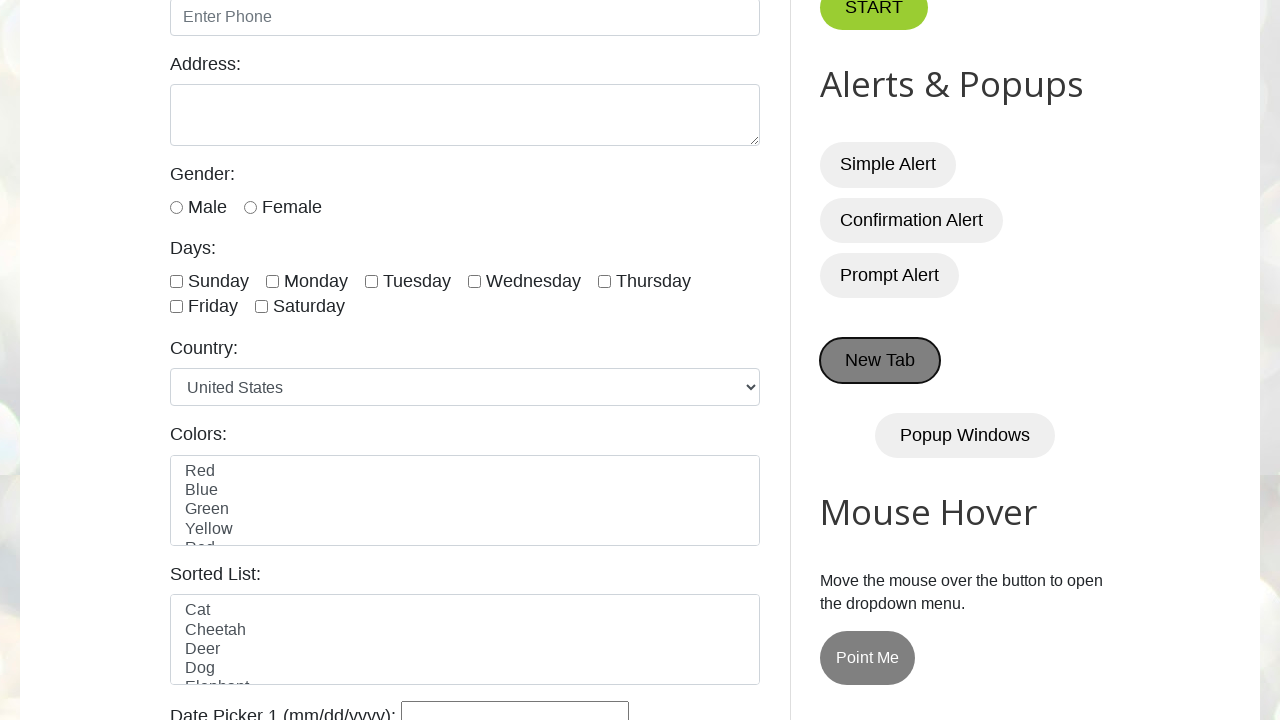

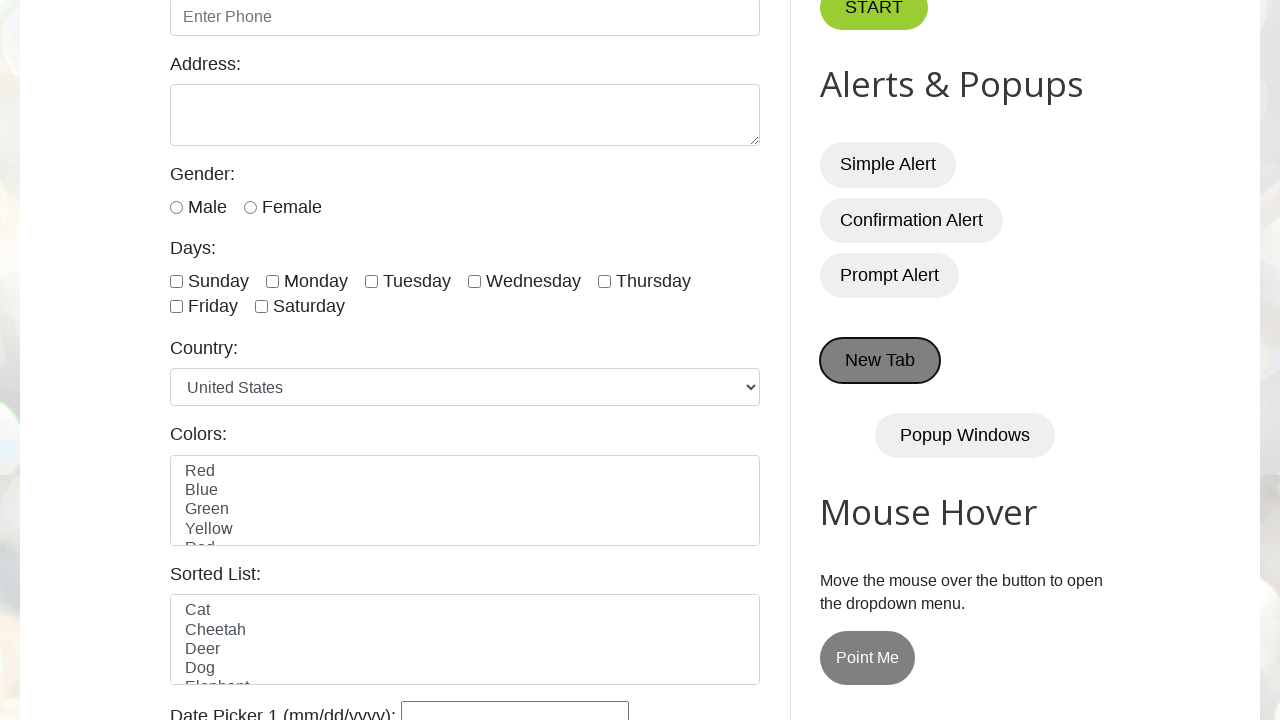